Navigates to an automation practice page and verifies the page title and URL

Starting URL: https://rahulshettyacademy.com/AutomationPractice/

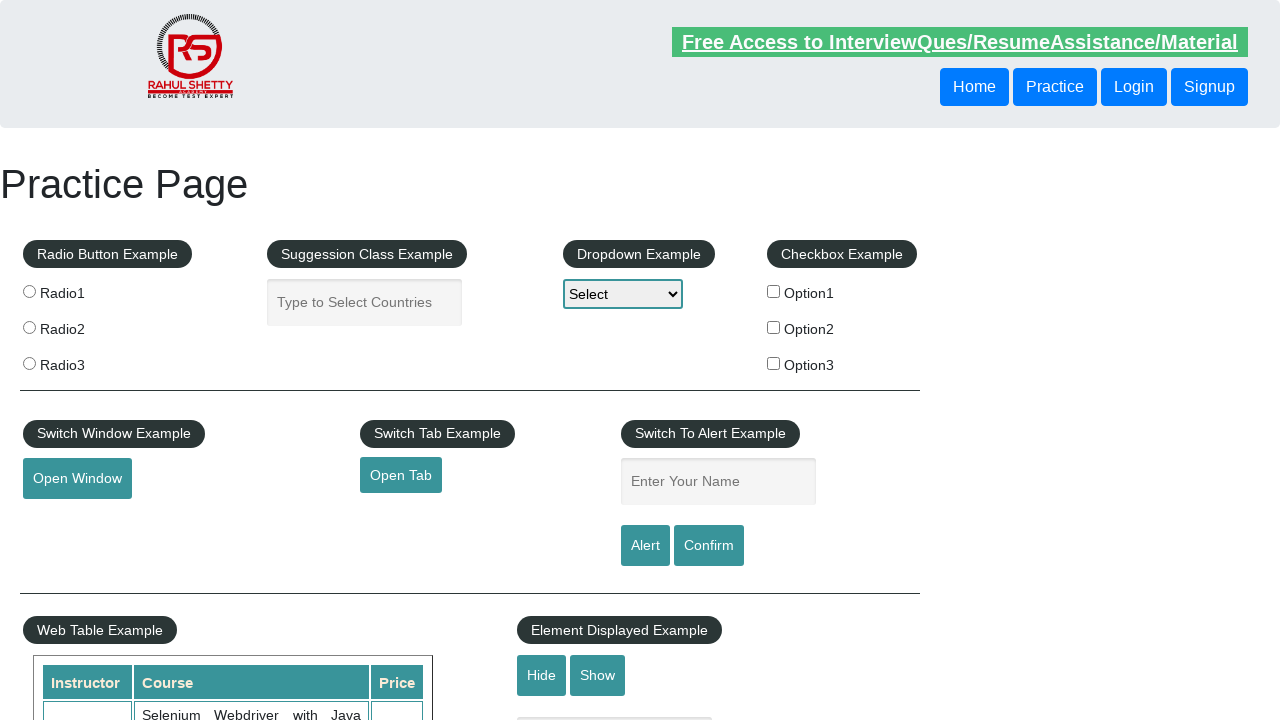

Waited for page to reach domcontentloaded state
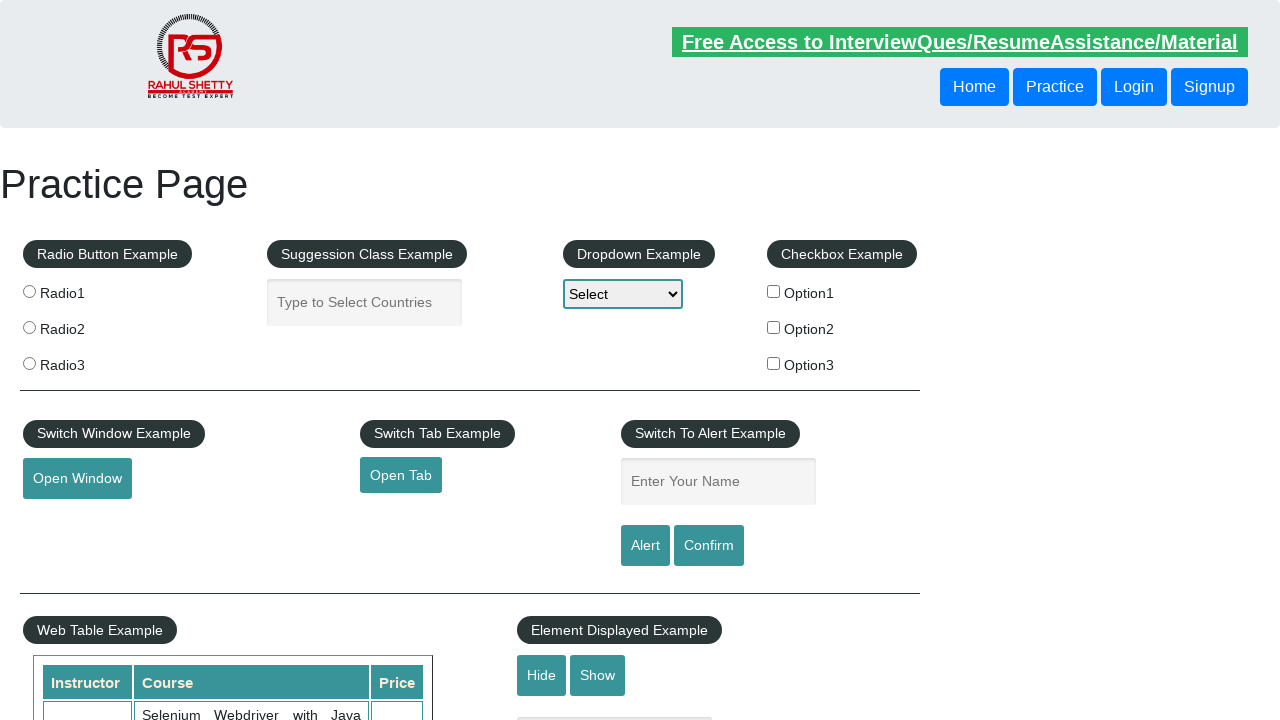

Verified page title is 'Practice Page'
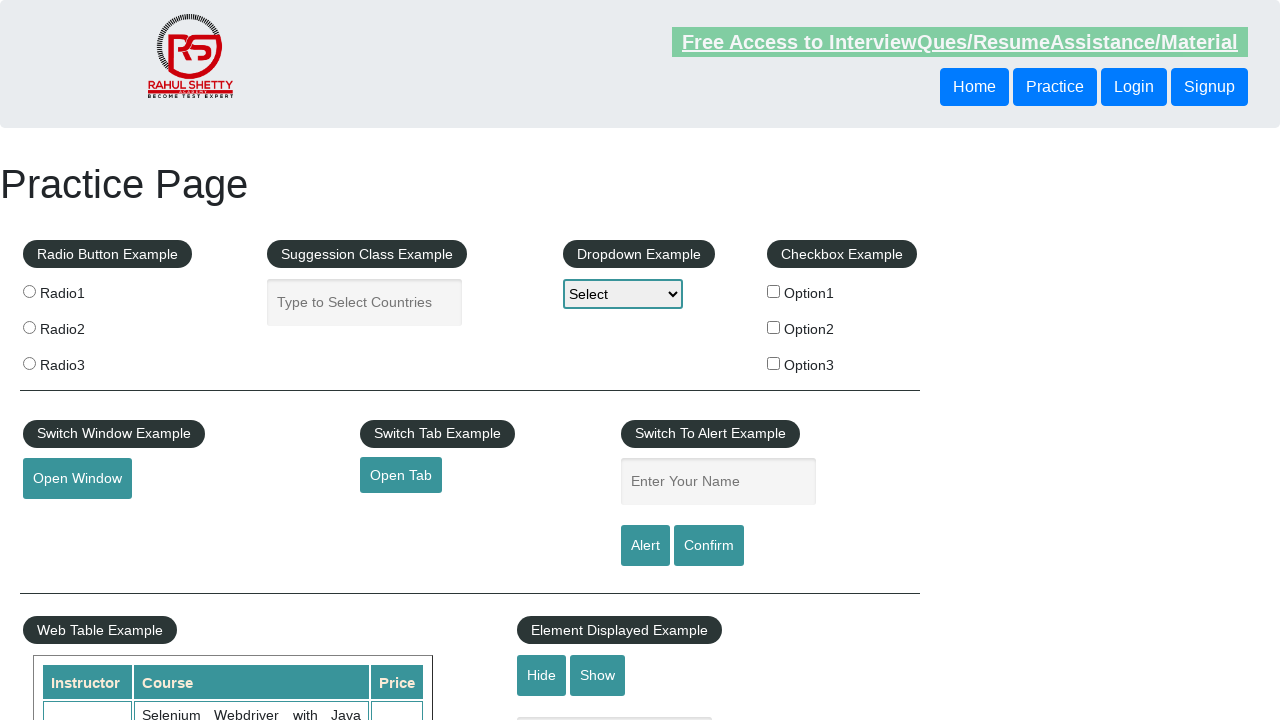

Verified page URL is https://rahulshettyacademy.com/AutomationPractice/
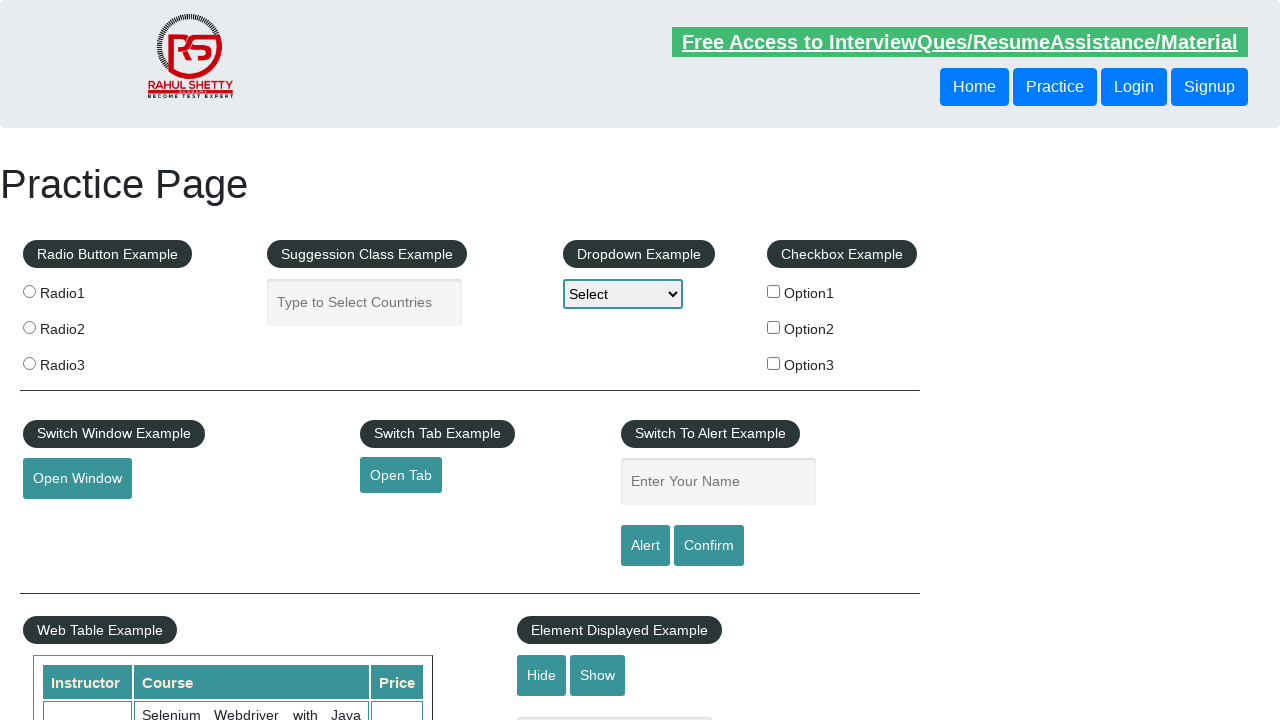

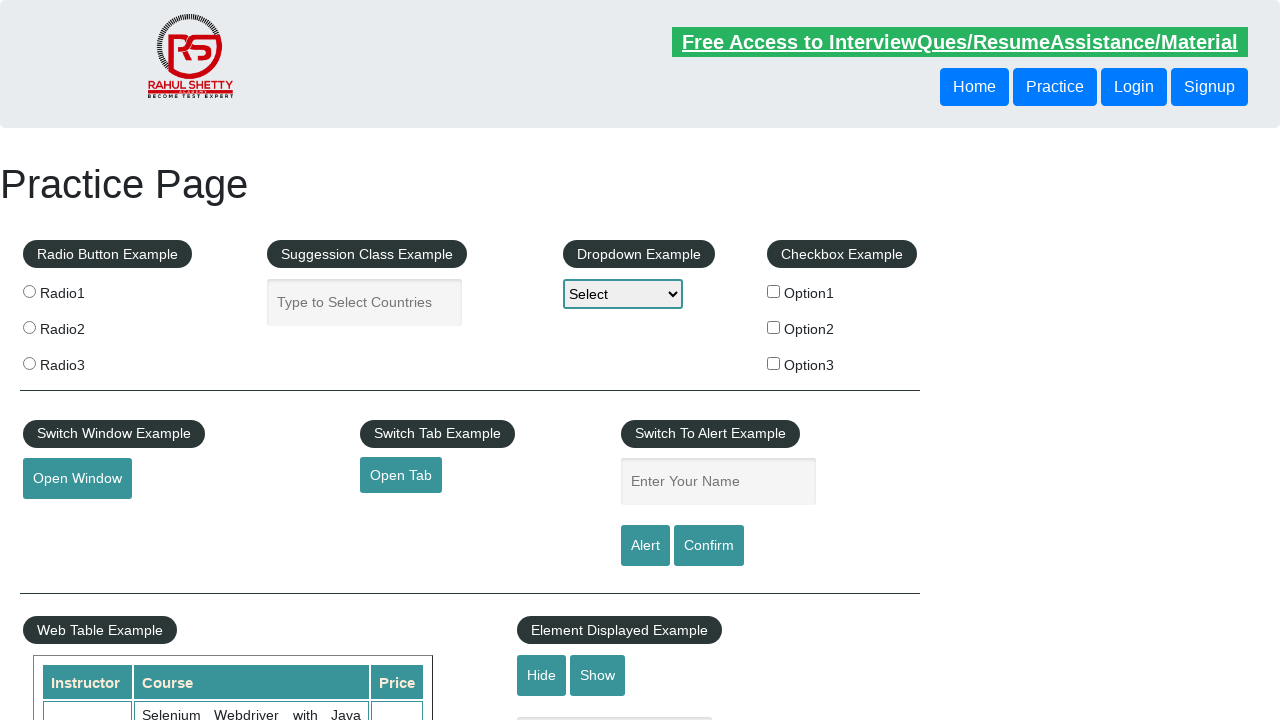